Navigates to the Jumia Nigeria e-commerce homepage and verifies the page loads successfully

Starting URL: https://www.jumia.com.ng/

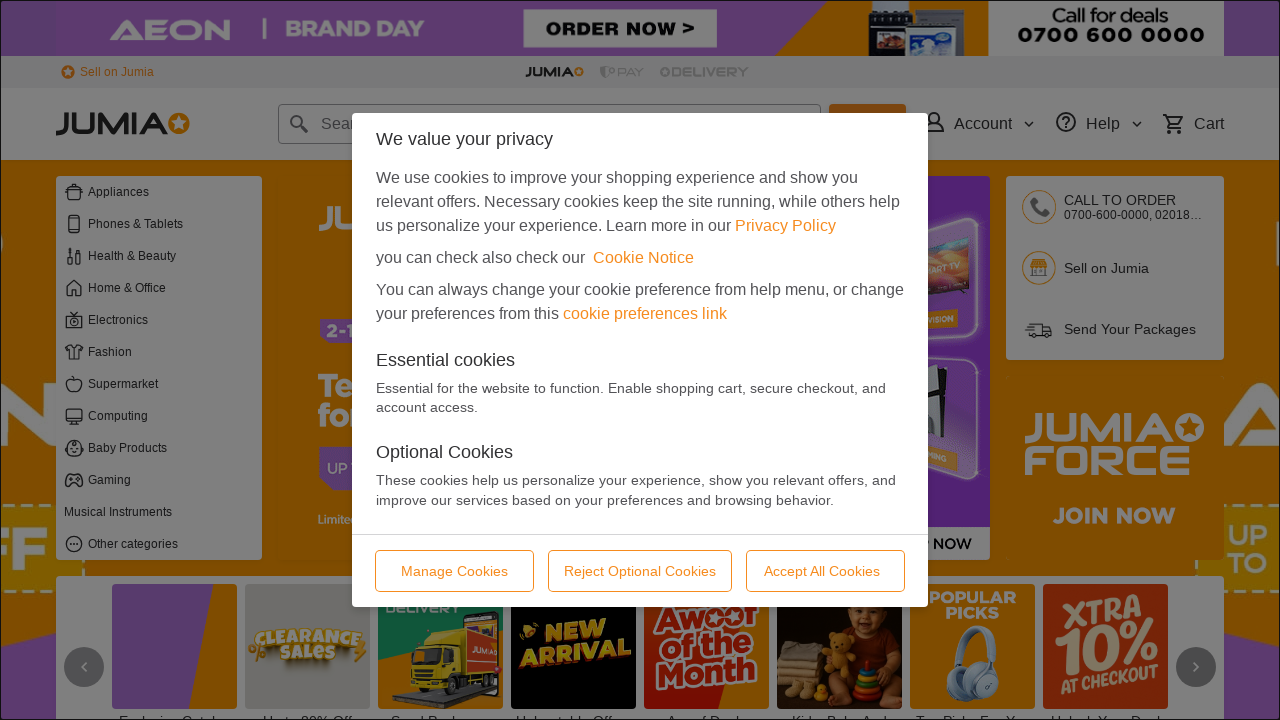

Waited for page DOM to be fully loaded
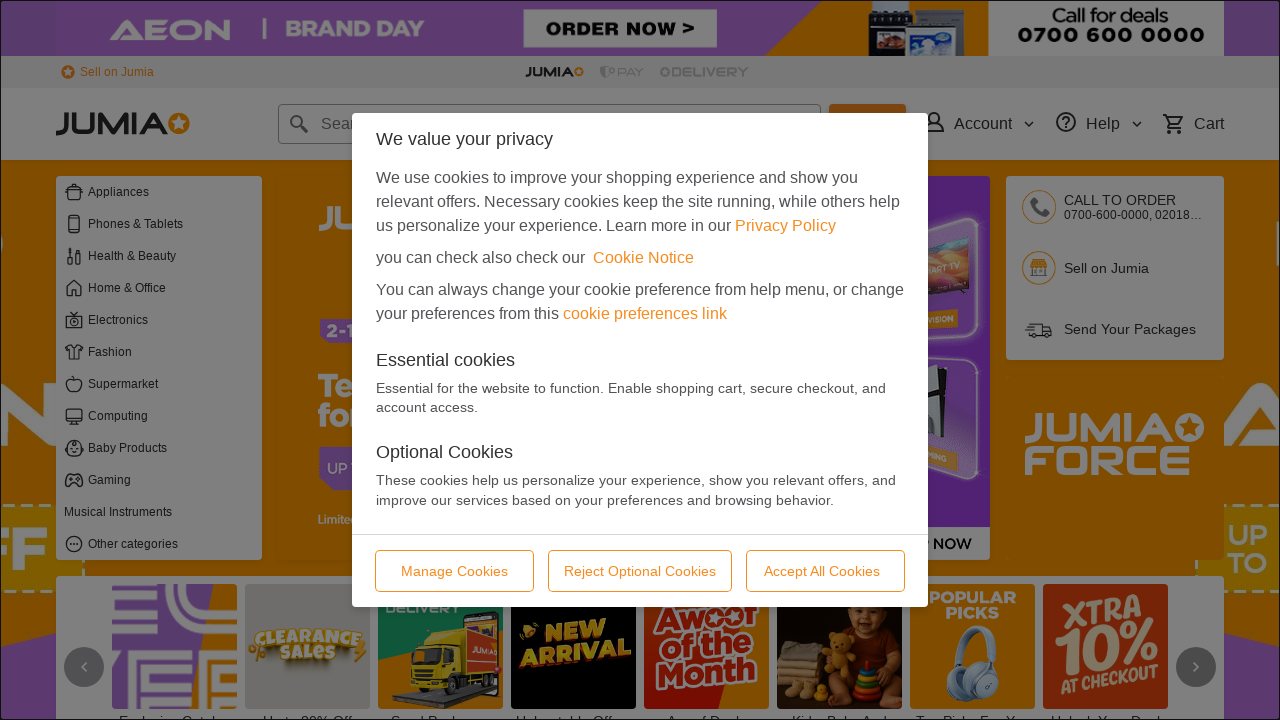

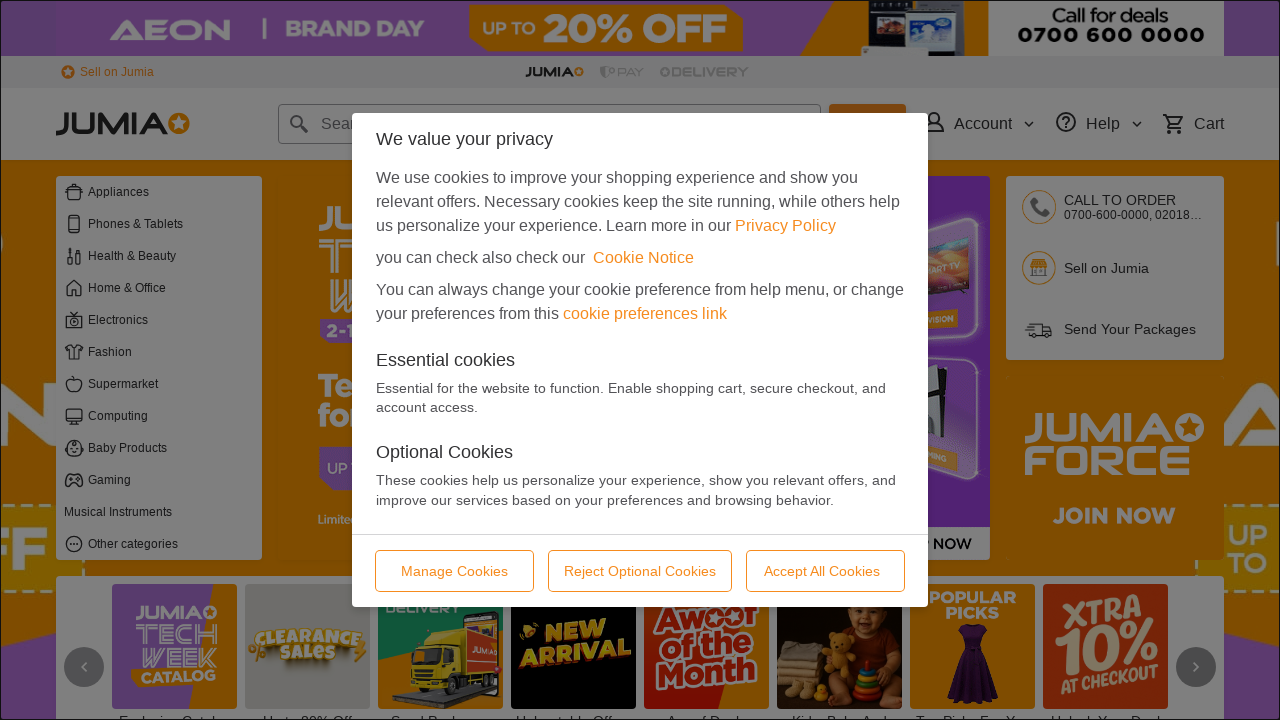